Tests a simple event registration form by filling in full name, email, event date, and additional details fields, then submitting and verifying the confirmation message.

Starting URL: https://training-support.net/webelements/simple-form

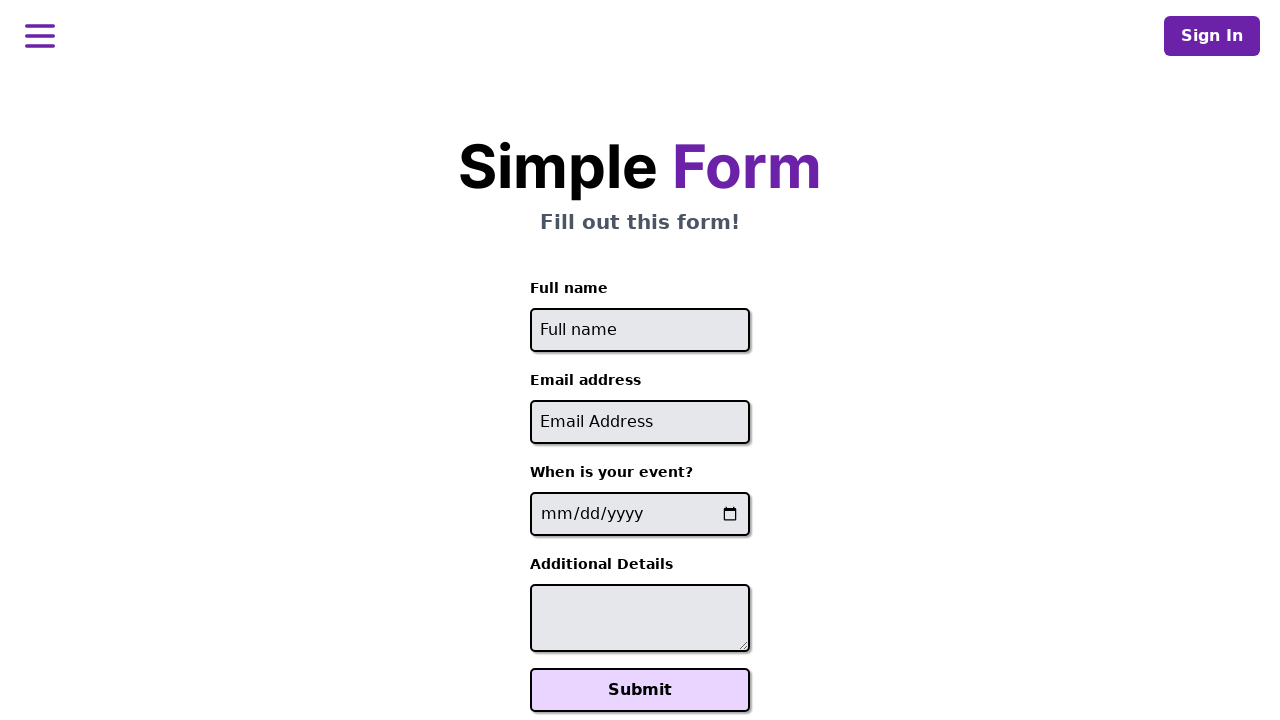

Navigated to event registration form page
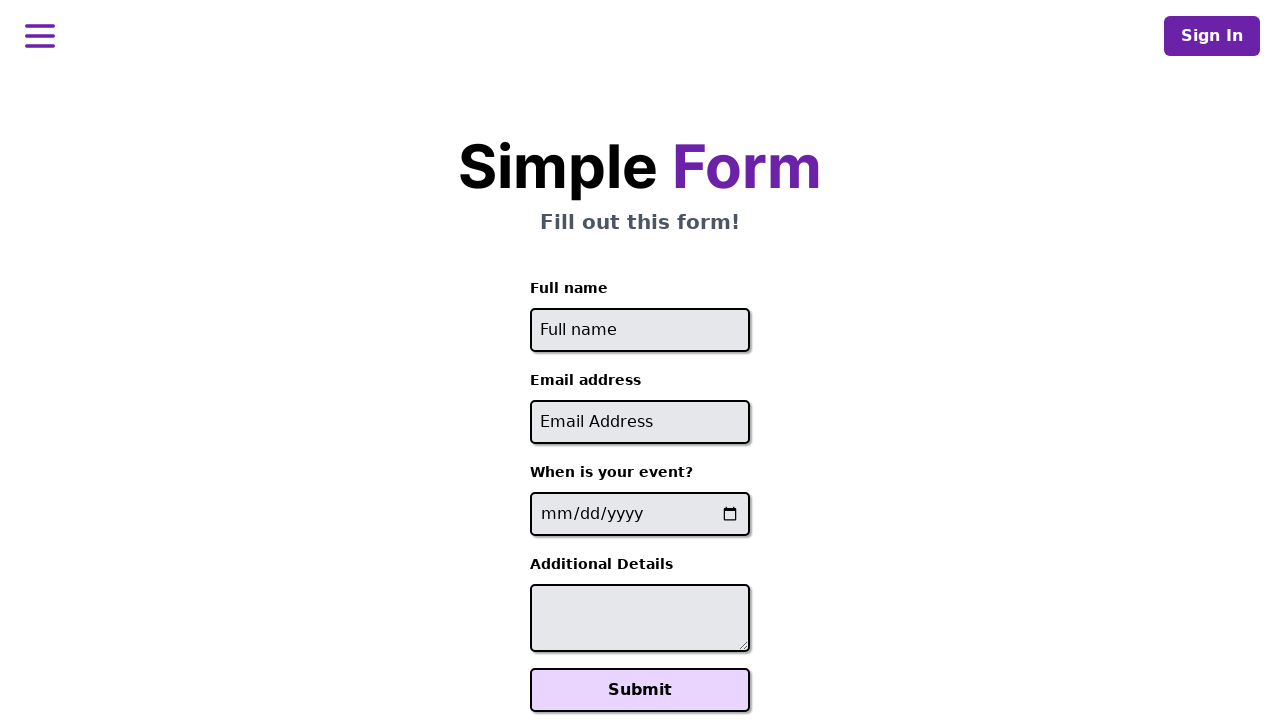

Filled full name field with 'John Anderson' on #full-name
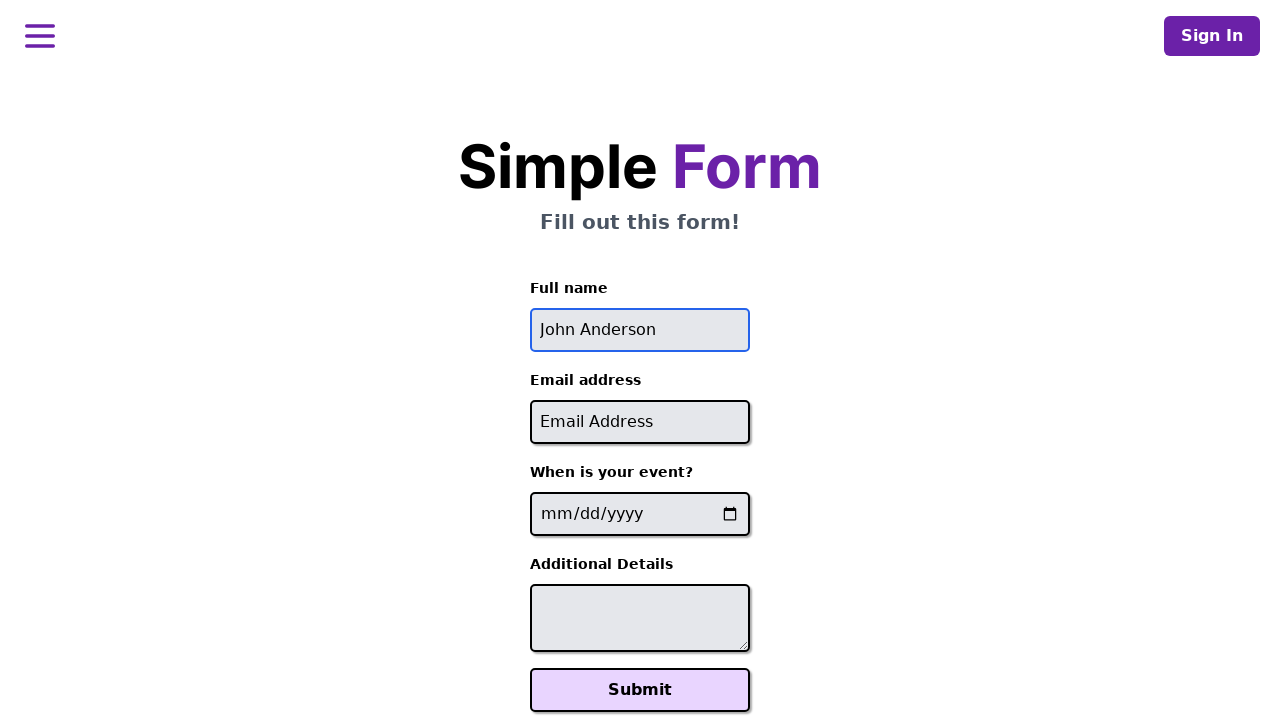

Filled email field with 'john.anderson@example.com' on #email
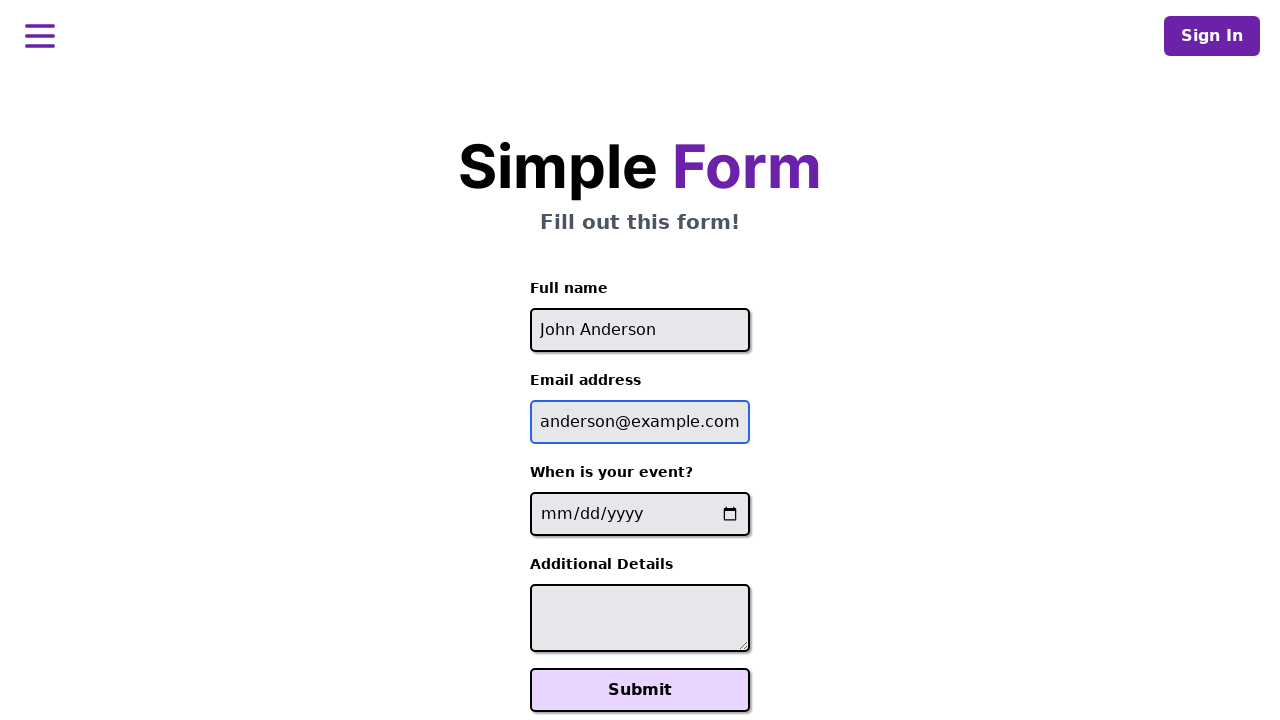

Filled event date field with '2024-06-15' on input[name='event-date']
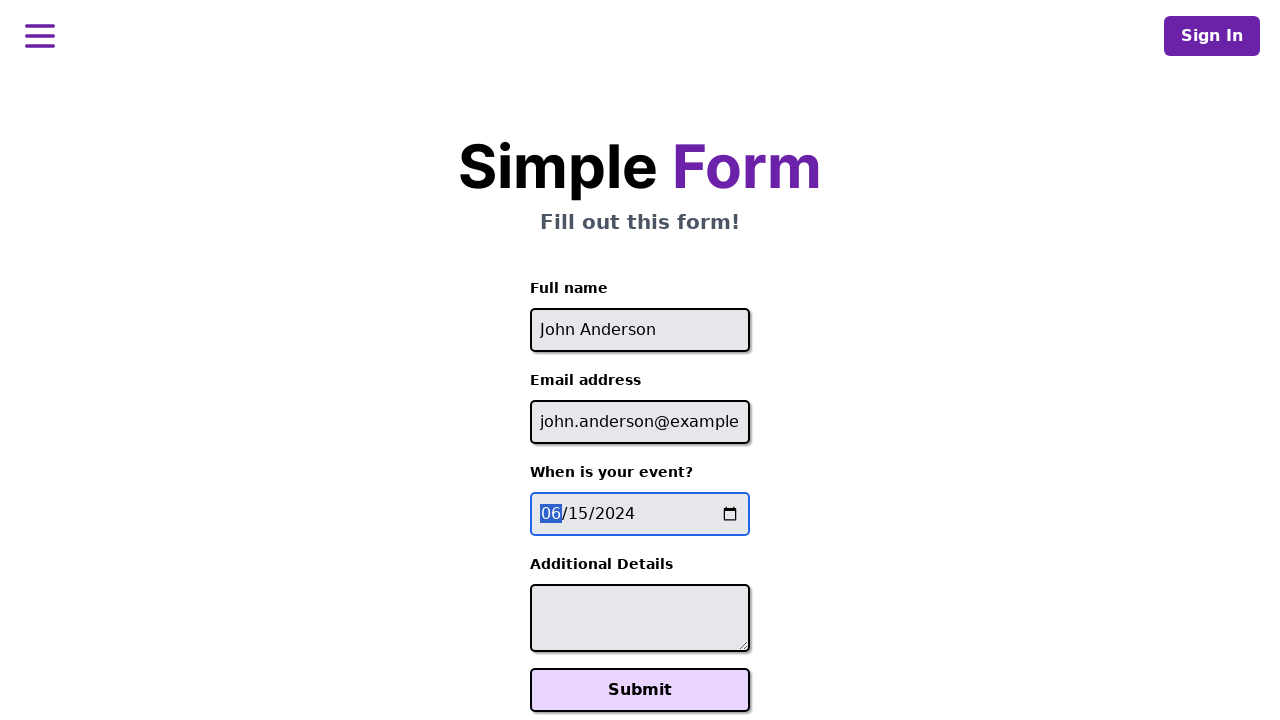

Filled additional details field with 'Please reserve a spot near the entrance.' on #additional-details
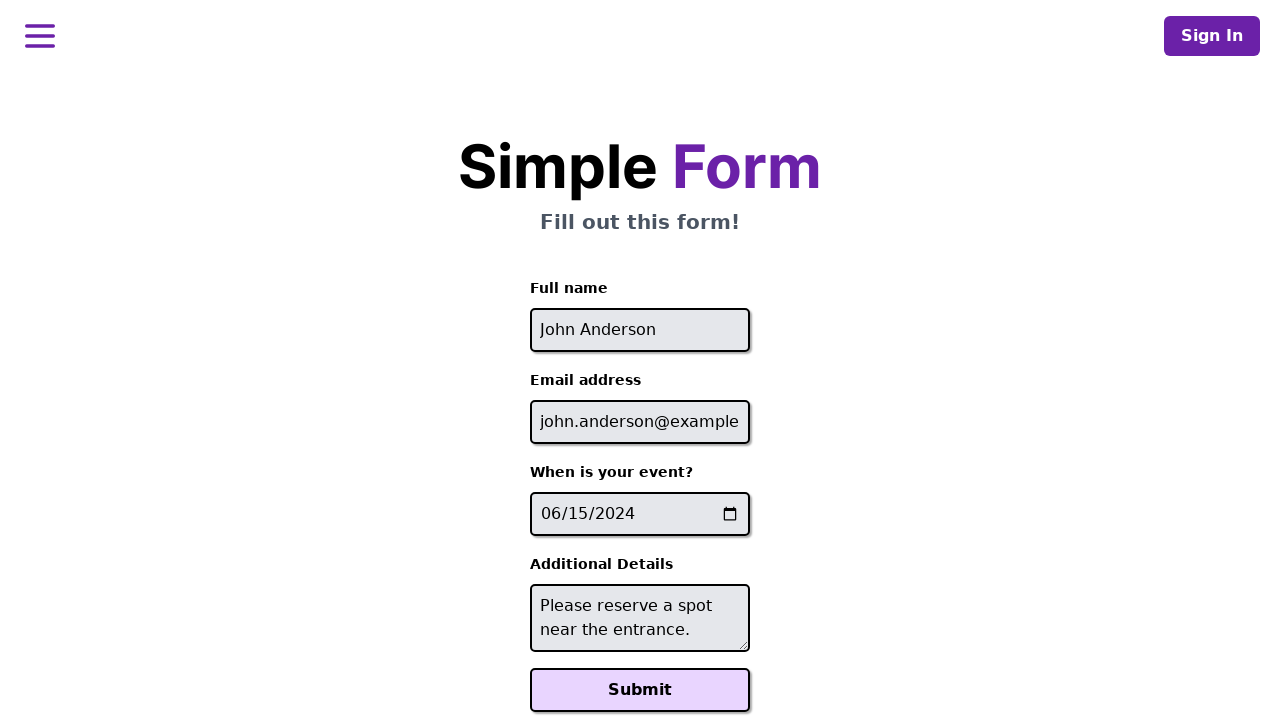

Clicked Submit button to register for event at (640, 690) on xpath=//button[text()='Submit']
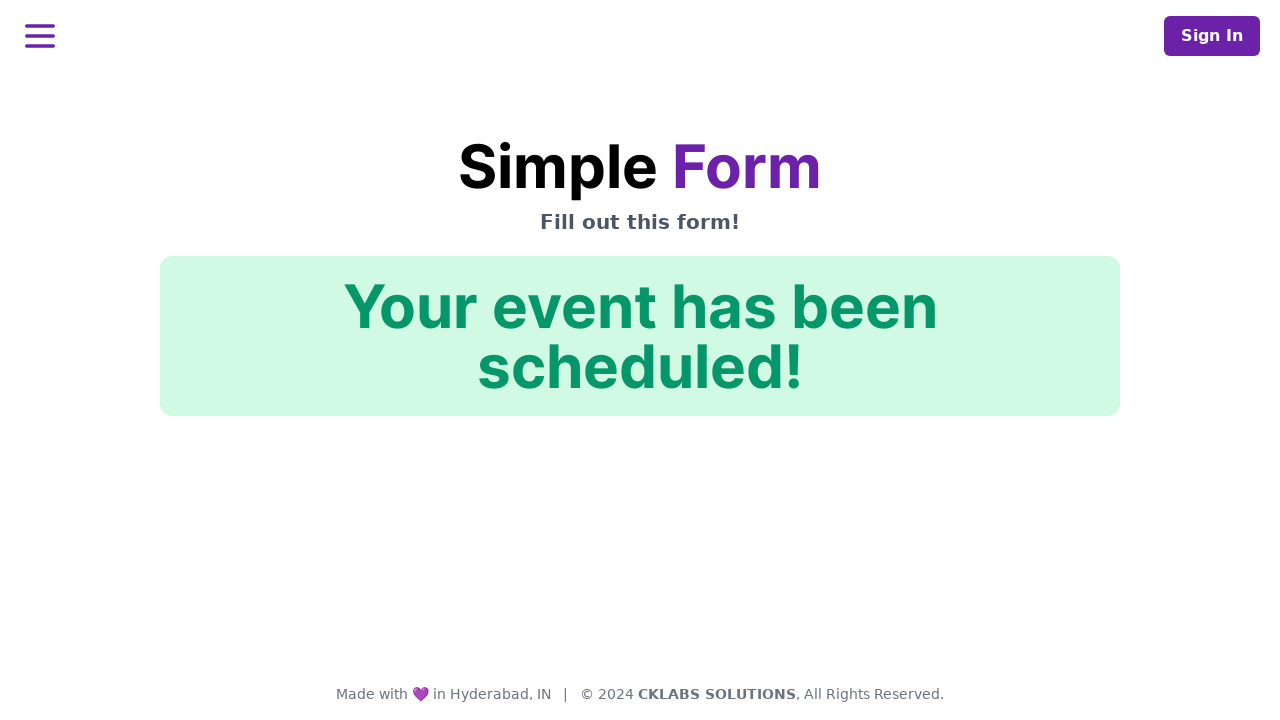

Confirmation message element became visible
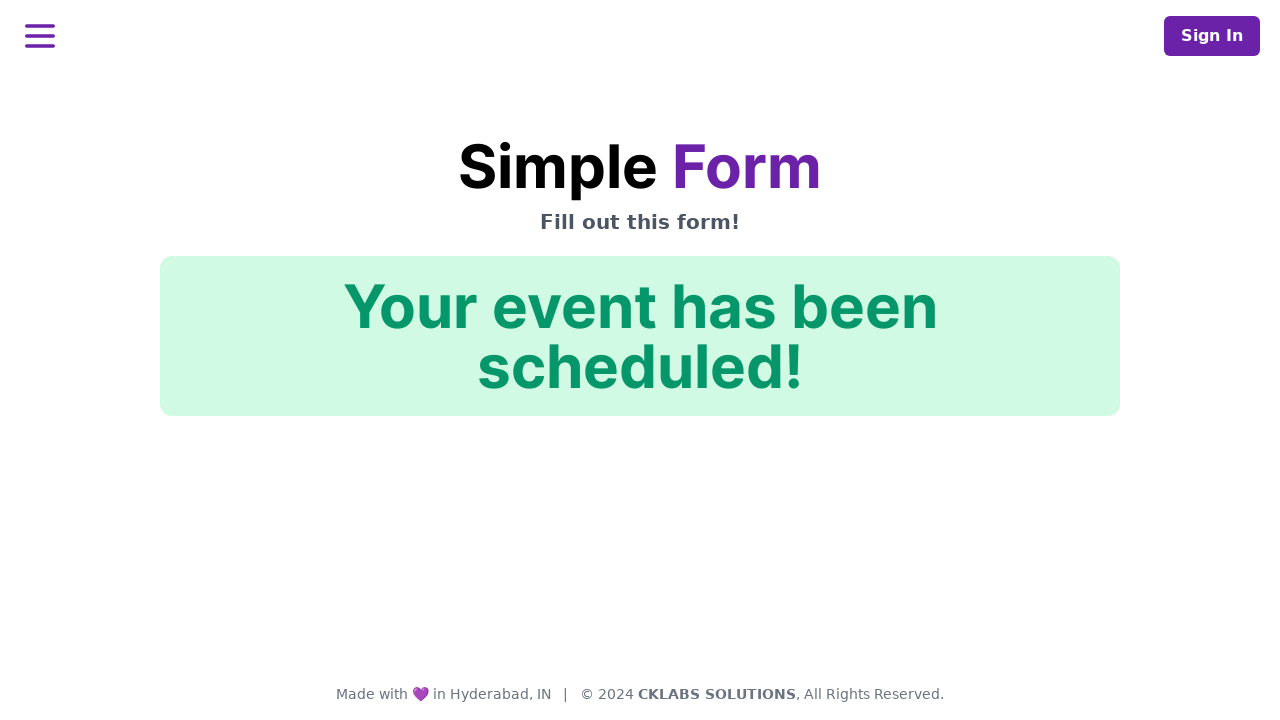

Confirmed registration successful - 'Your event has been scheduled!' message verified
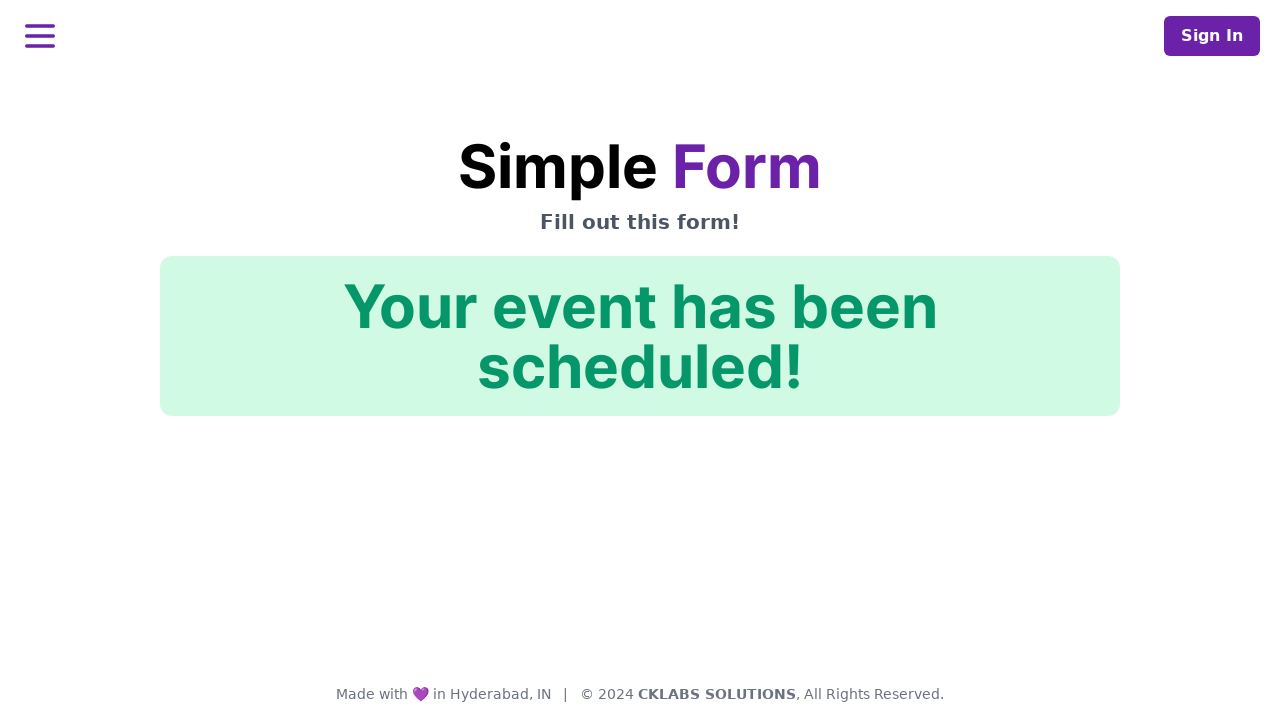

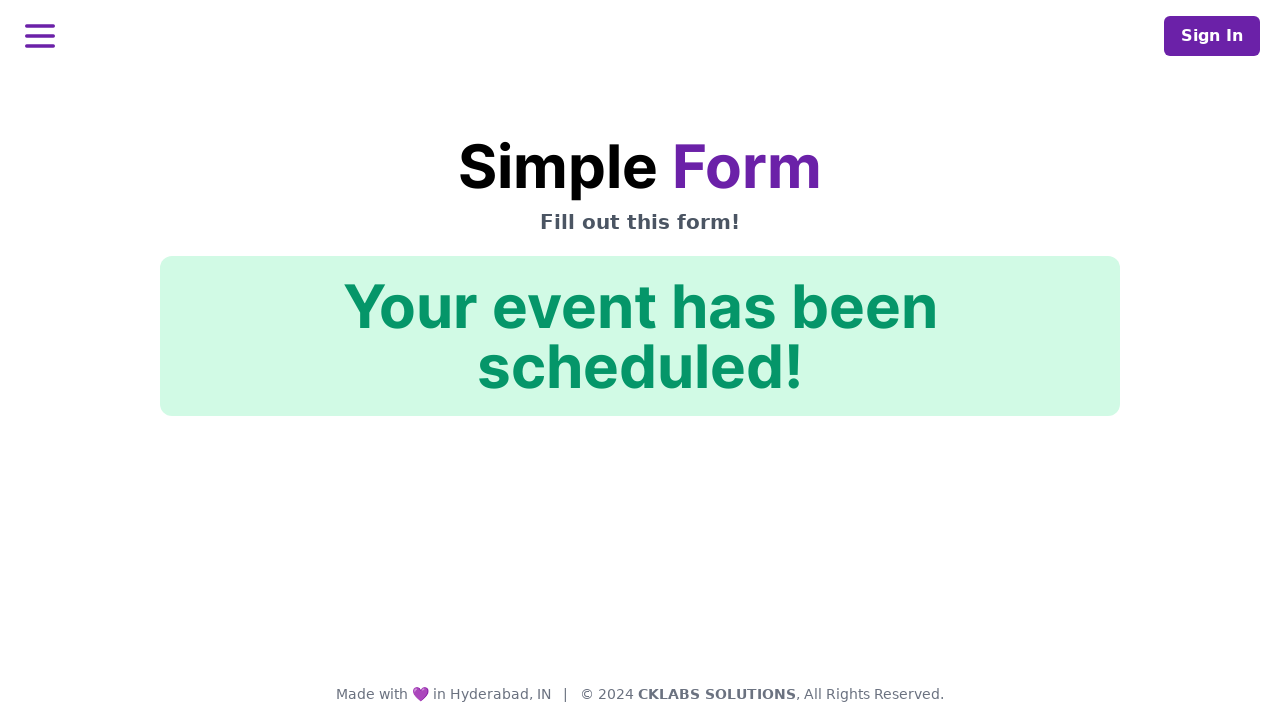